Tests checking and then unchecking the mark all as complete toggle to clear the completed state.

Starting URL: https://demo.playwright.dev/todomvc

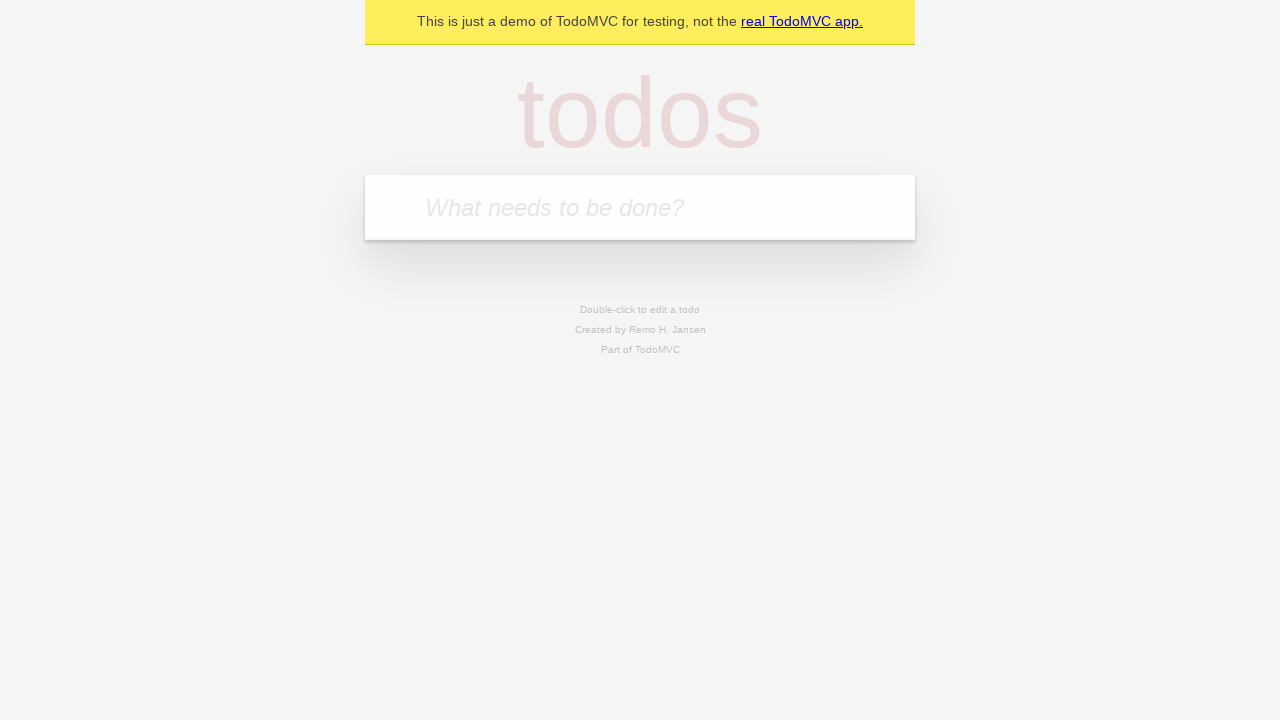

Filled first todo input with 'buy some cheese' on internal:attr=[placeholder="What needs to be done?"i]
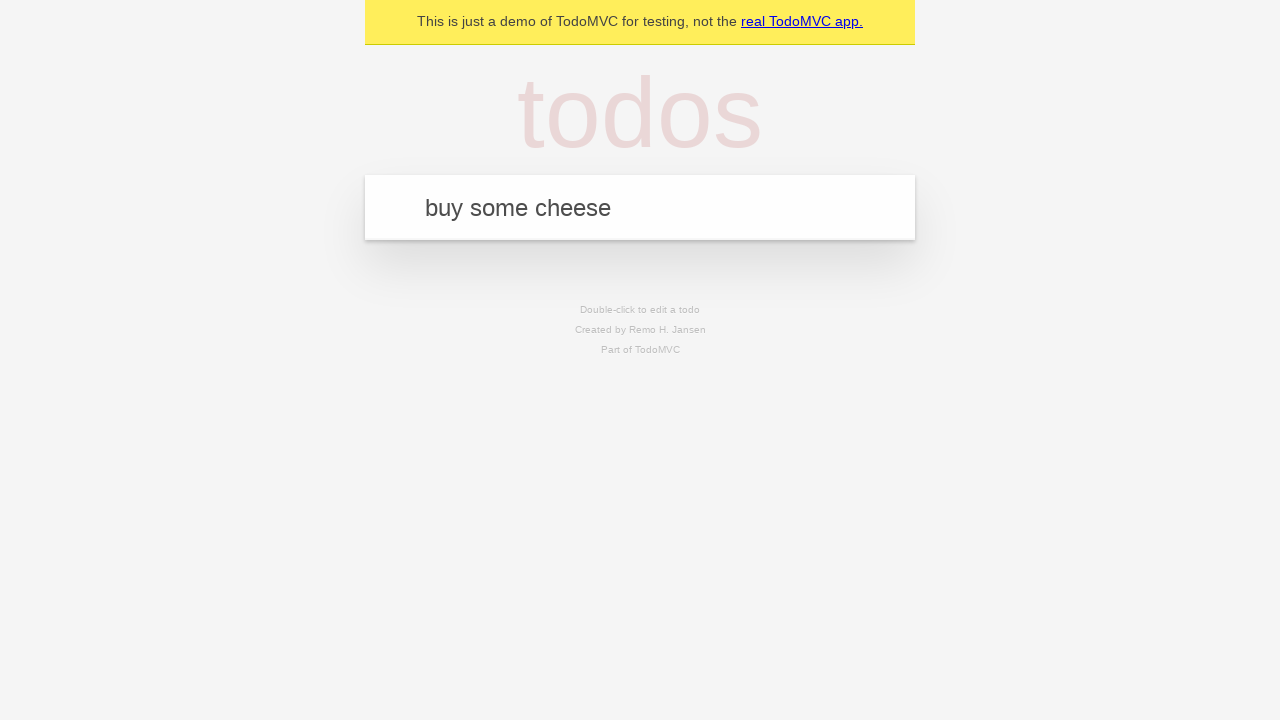

Pressed Enter to add first todo on internal:attr=[placeholder="What needs to be done?"i]
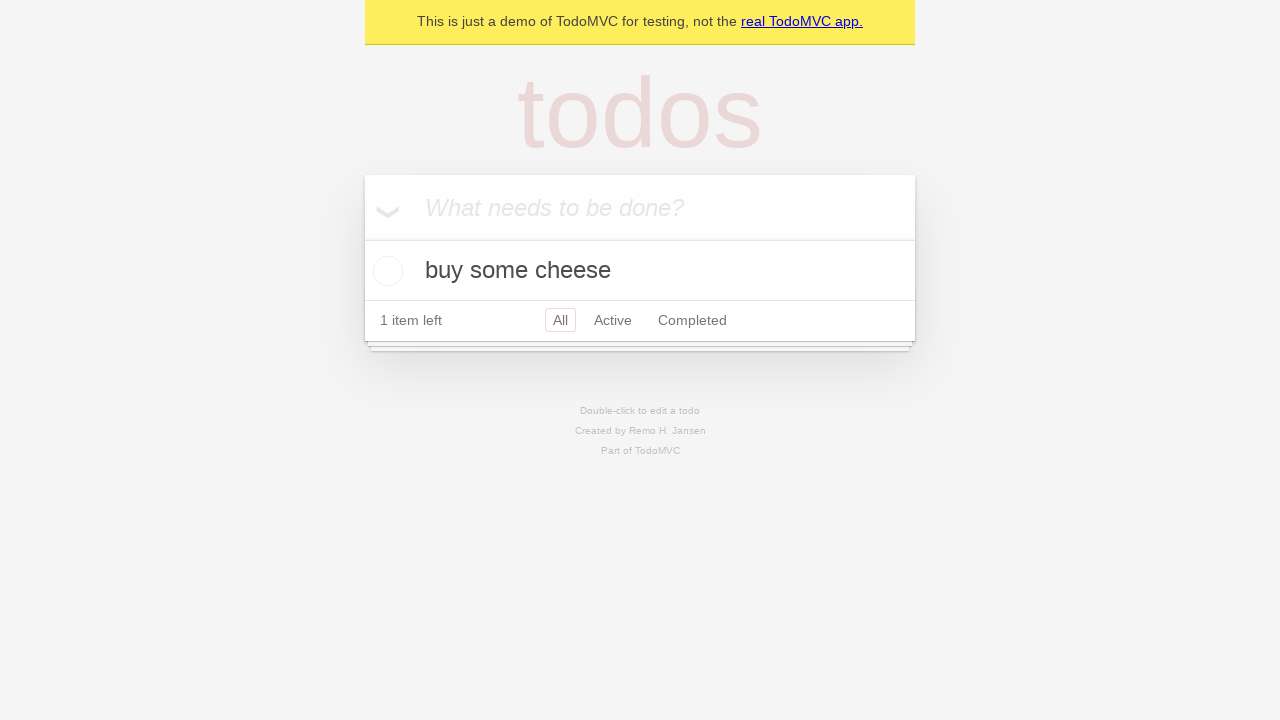

Filled second todo input with 'feed the cat' on internal:attr=[placeholder="What needs to be done?"i]
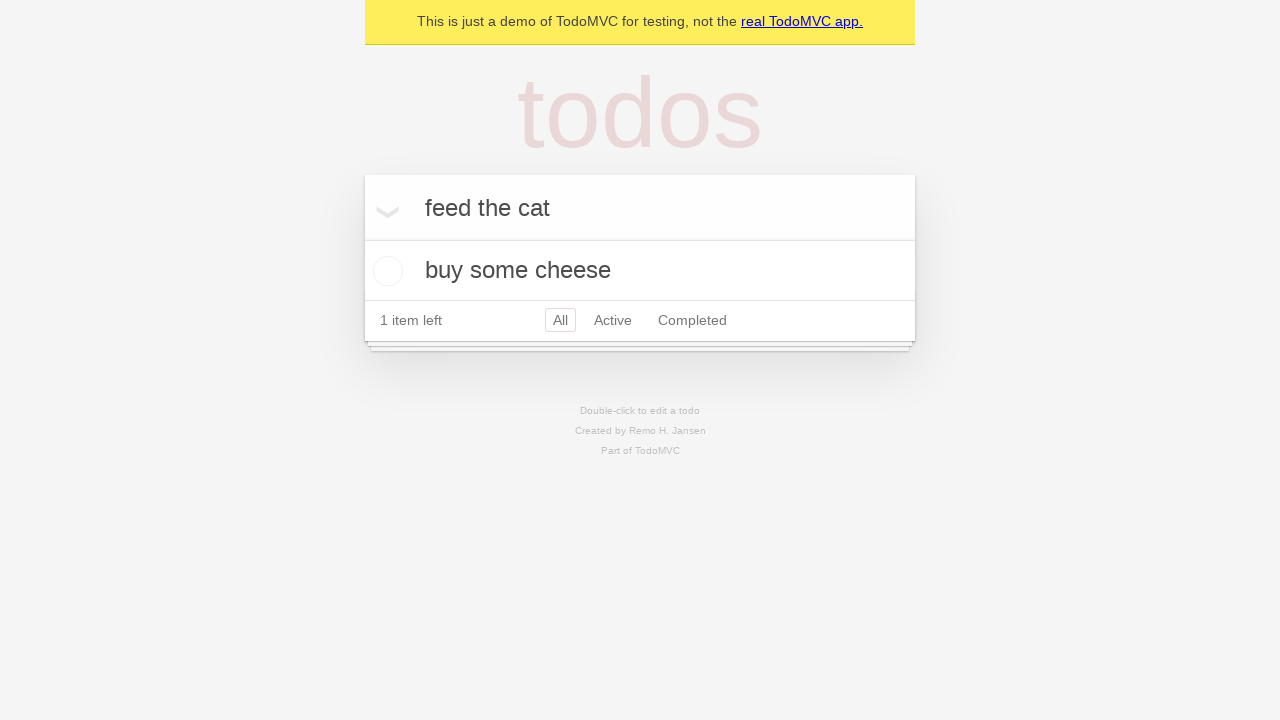

Pressed Enter to add second todo on internal:attr=[placeholder="What needs to be done?"i]
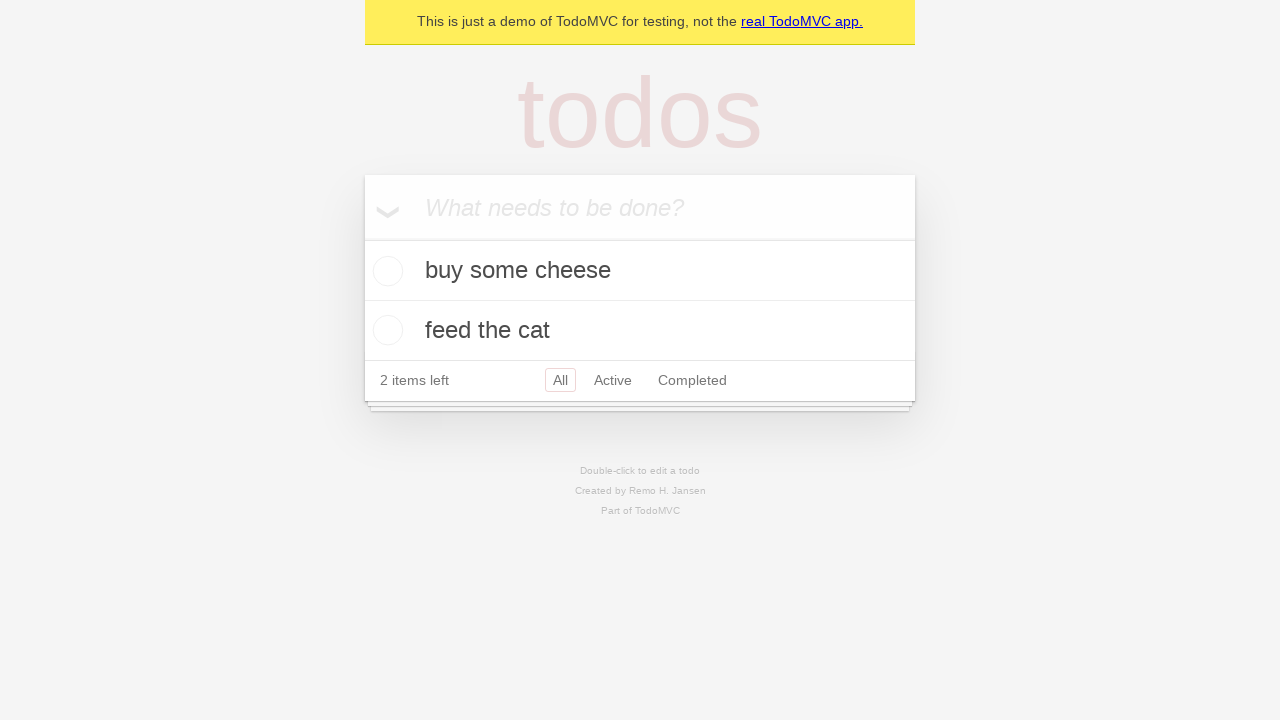

Filled third todo input with 'book a doctors appointment' on internal:attr=[placeholder="What needs to be done?"i]
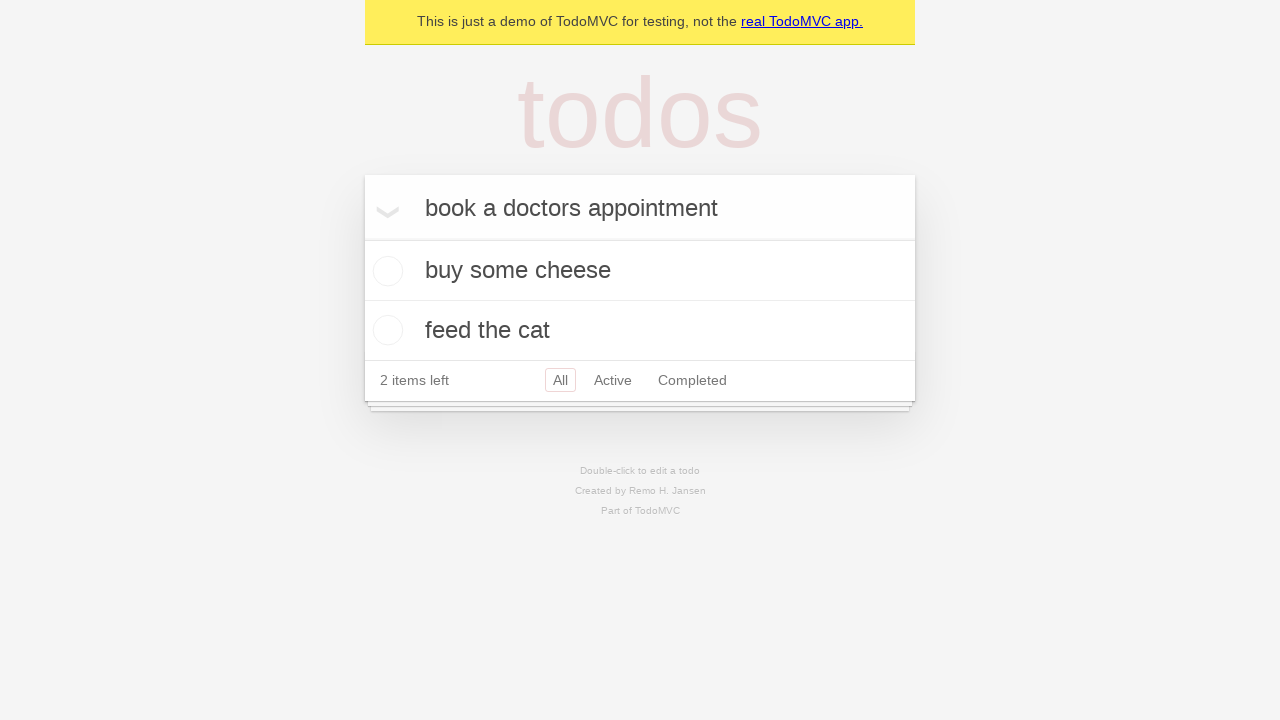

Pressed Enter to add third todo on internal:attr=[placeholder="What needs to be done?"i]
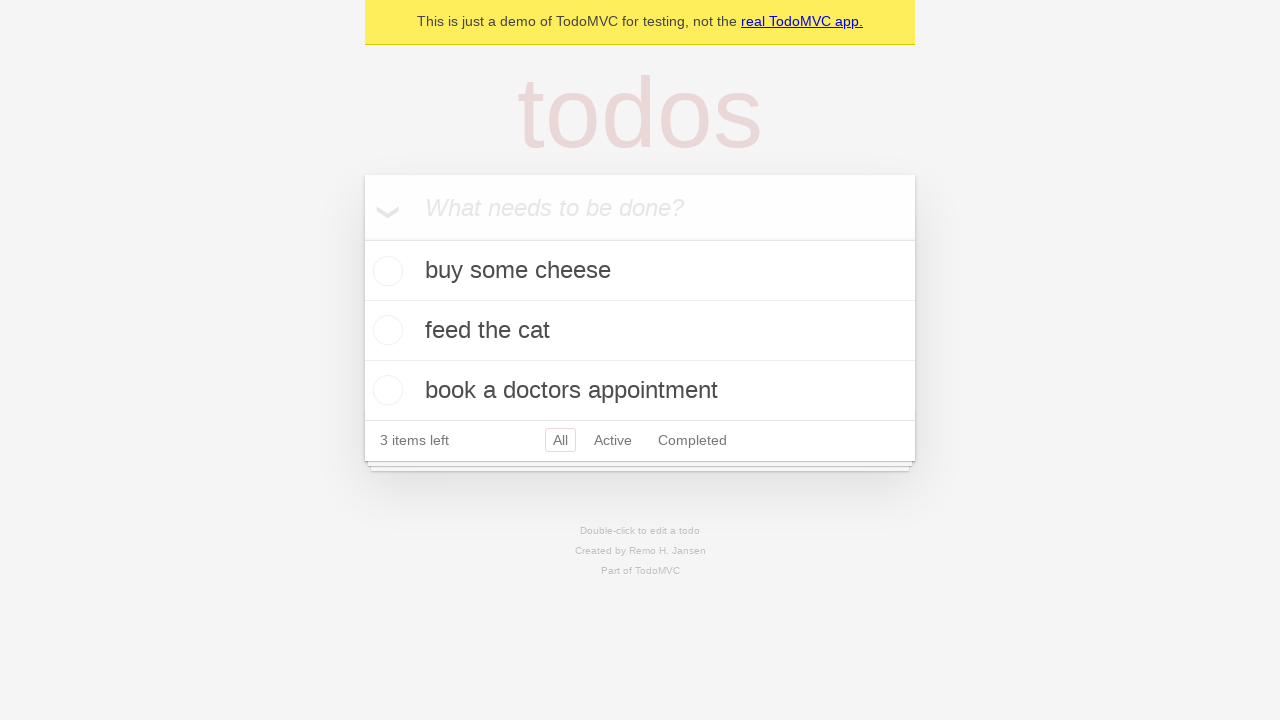

Located 'Mark all as complete' toggle
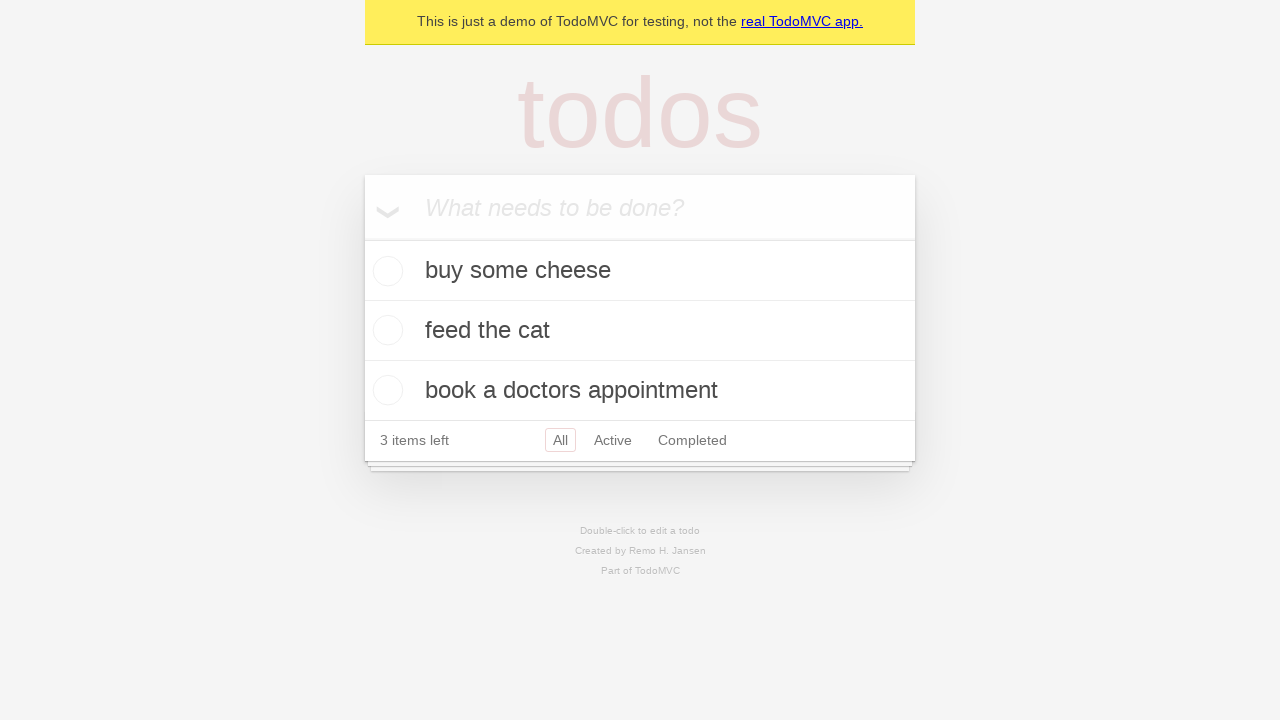

Checked 'Mark all as complete' toggle to mark all todos as completed at (362, 238) on internal:label="Mark all as complete"i
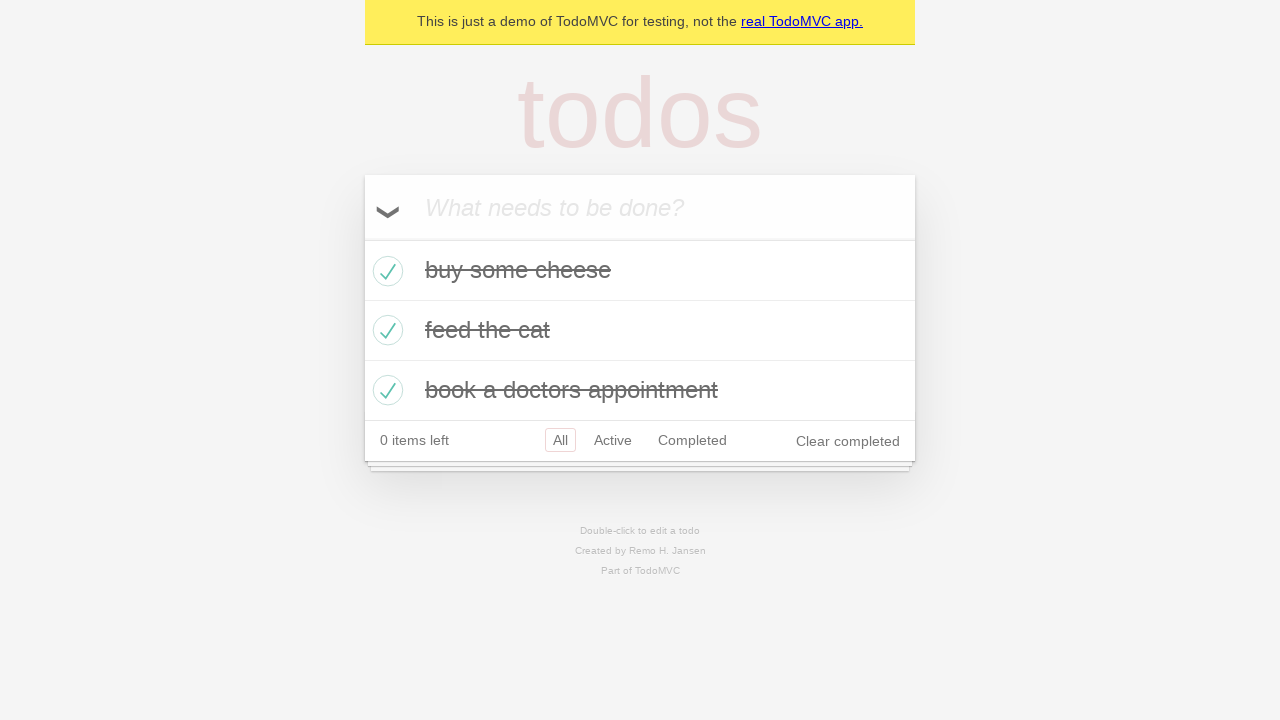

Unchecked 'Mark all as complete' toggle to clear completed state of all todos at (362, 238) on internal:label="Mark all as complete"i
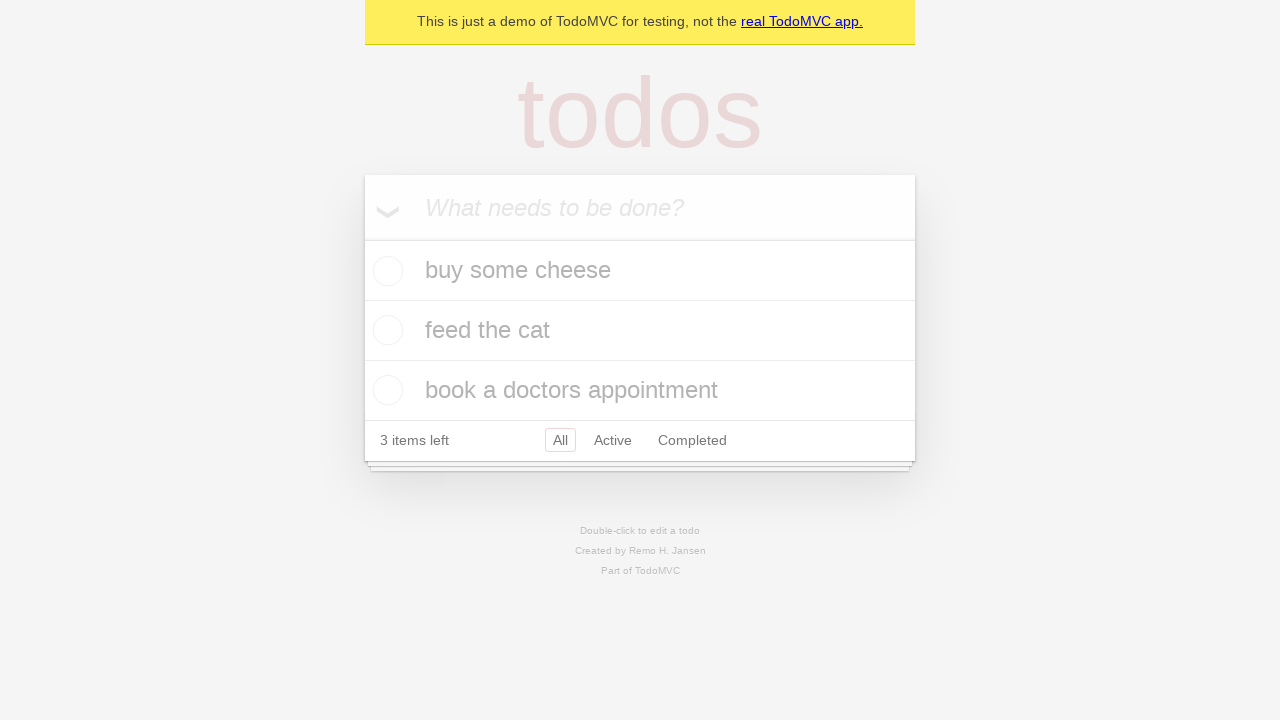

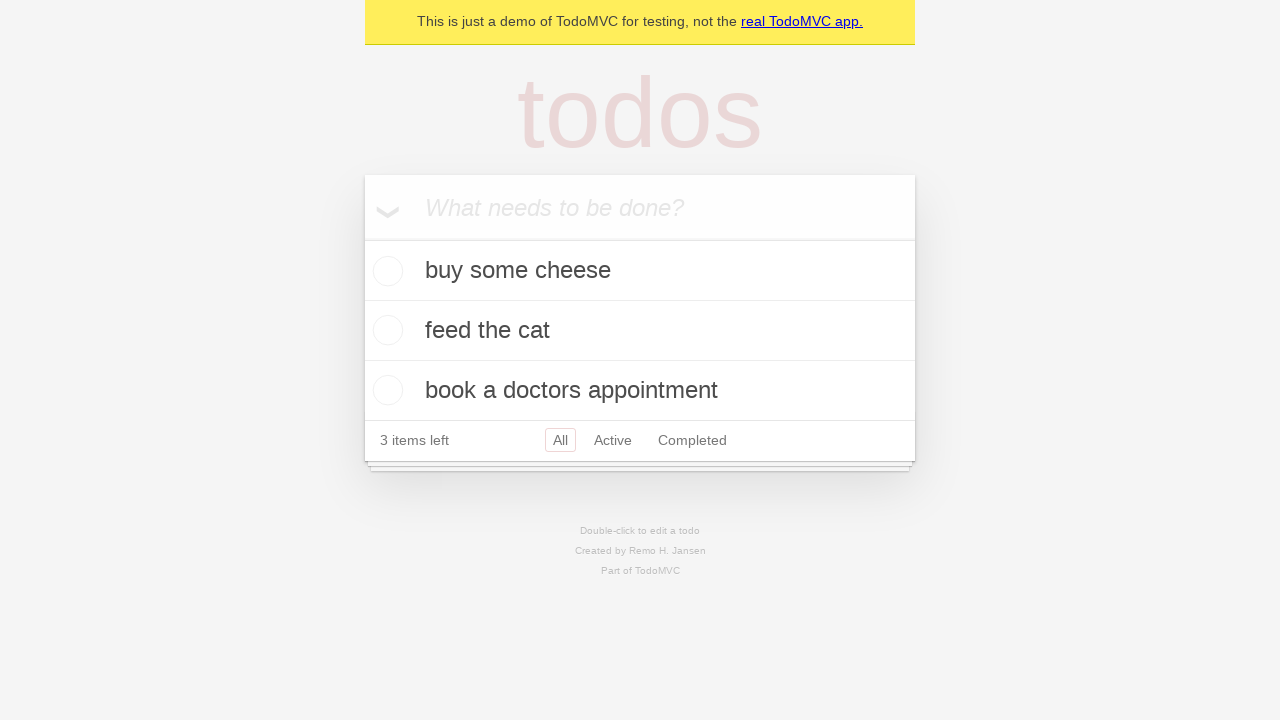